Navigates to the Zoho homepage, clears browser cookies, and verifies the page loads successfully.

Starting URL: https://www.zoho.com/

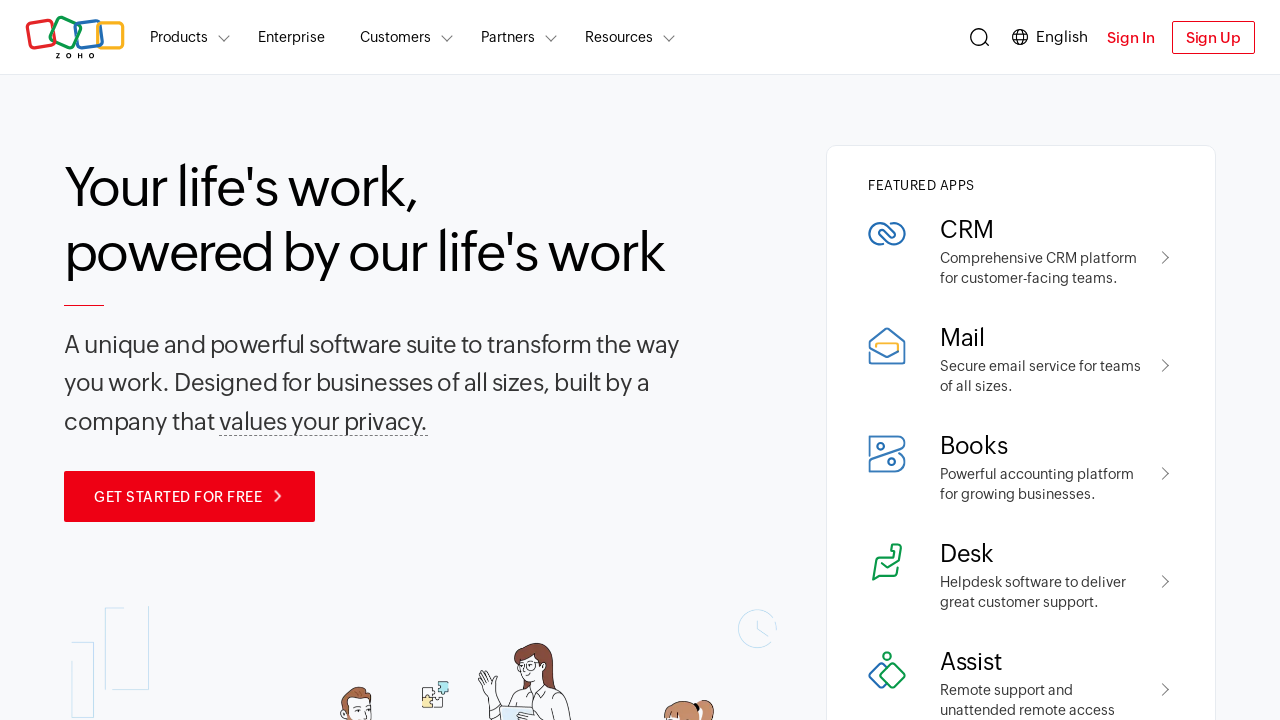

Cleared all browser cookies
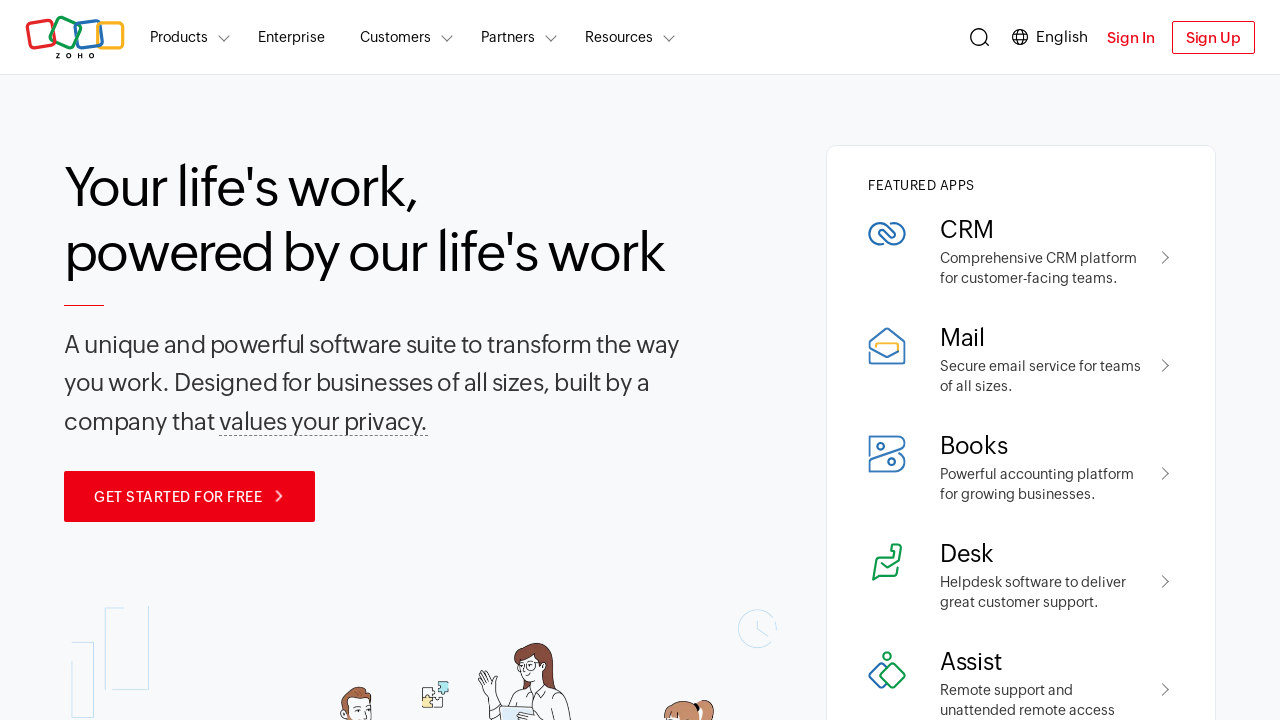

Page loaded successfully with networkidle state
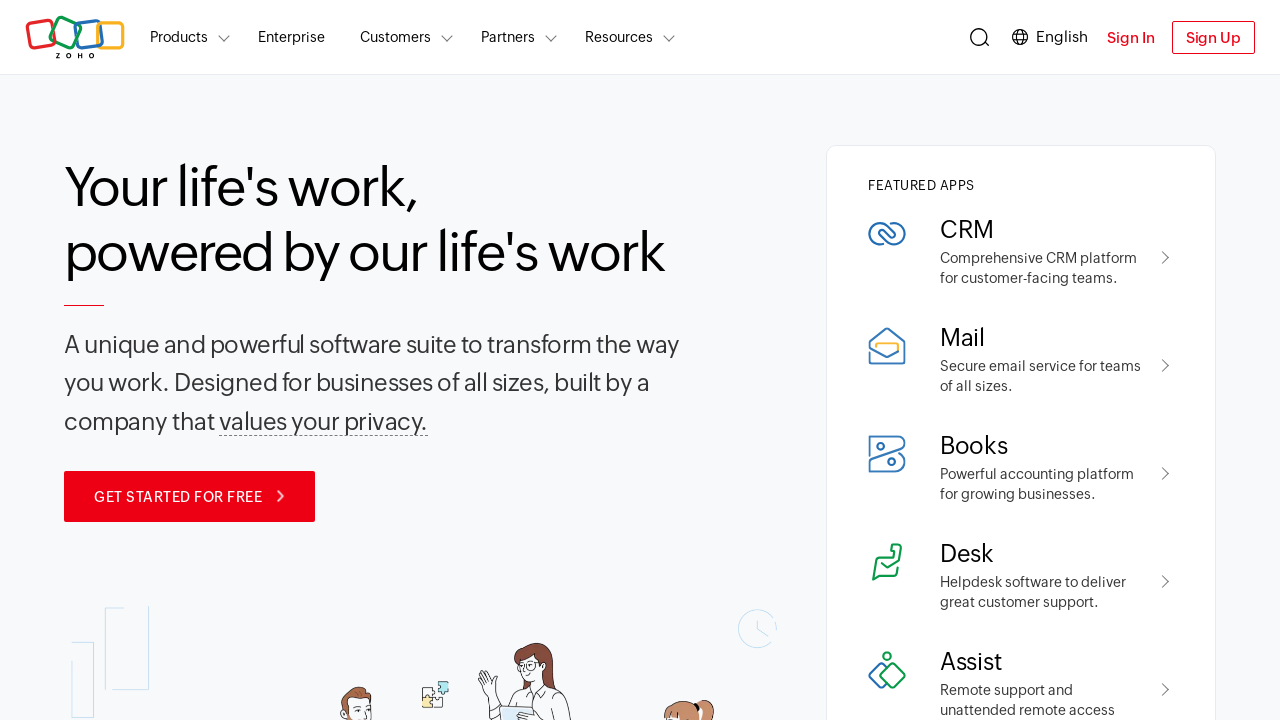

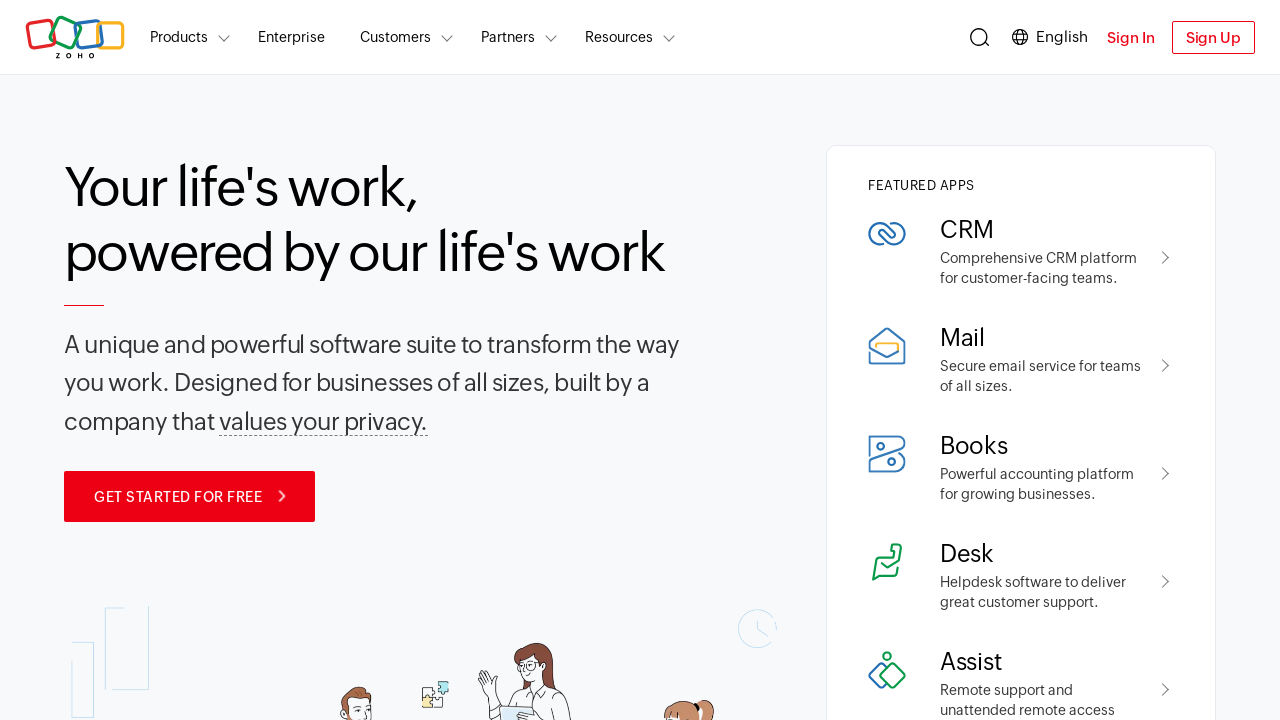